Tests checkbox and radio button interactions on a math challenge page by reading a value, calculating a result using a mathematical formula, filling the answer, selecting checkbox and radio options, and submitting the form.

Starting URL: https://suninjuly.github.io/math.html

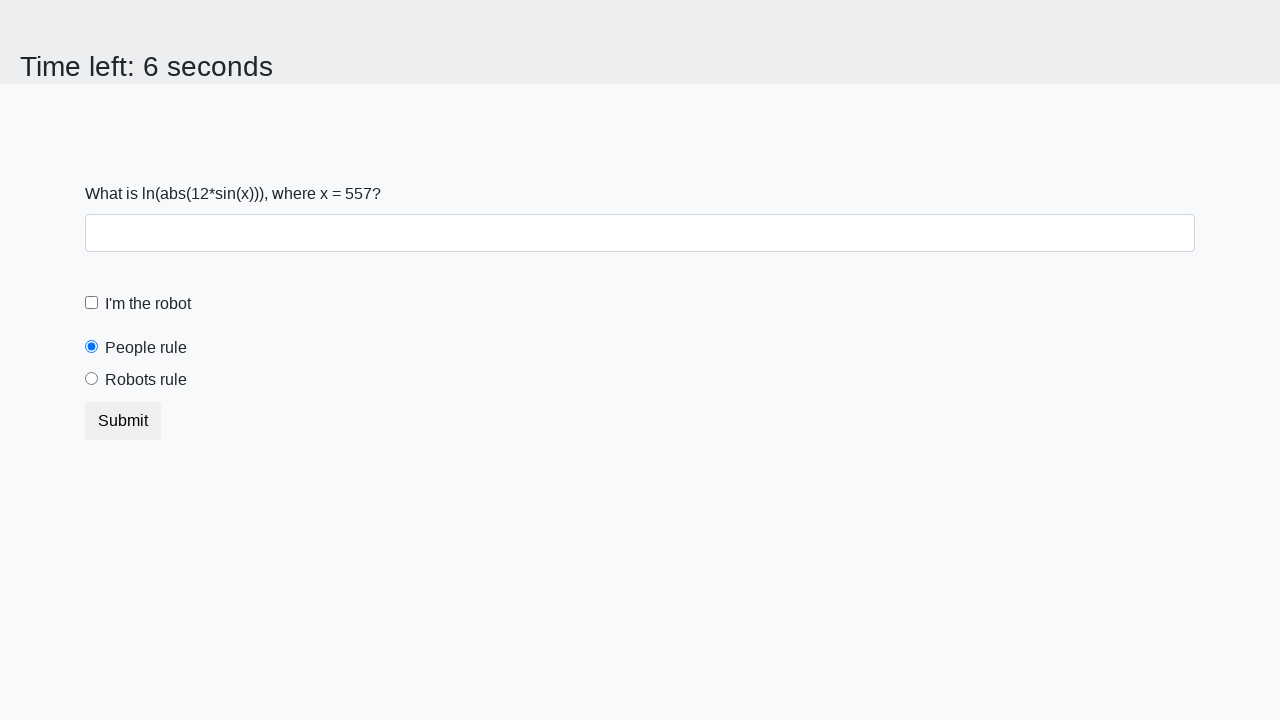

Retrieved x value from input_value element
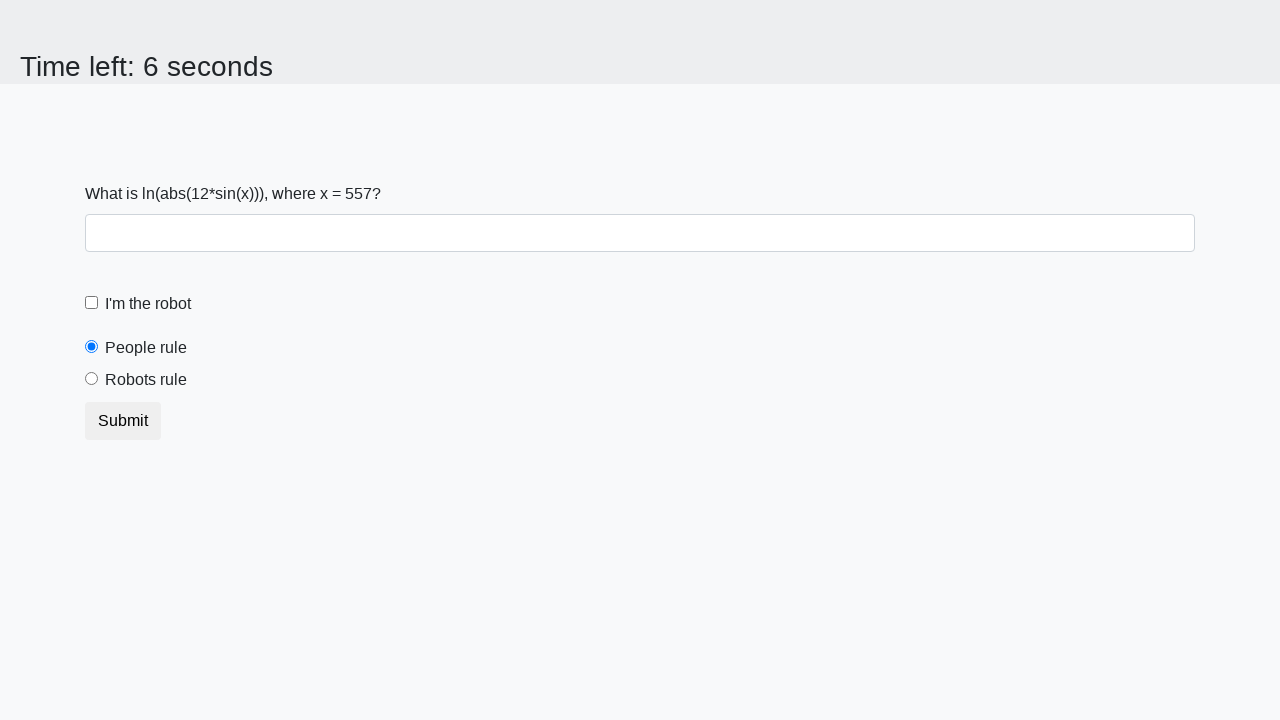

Calculated mathematical result using formula: log(abs(12*sin(x)))
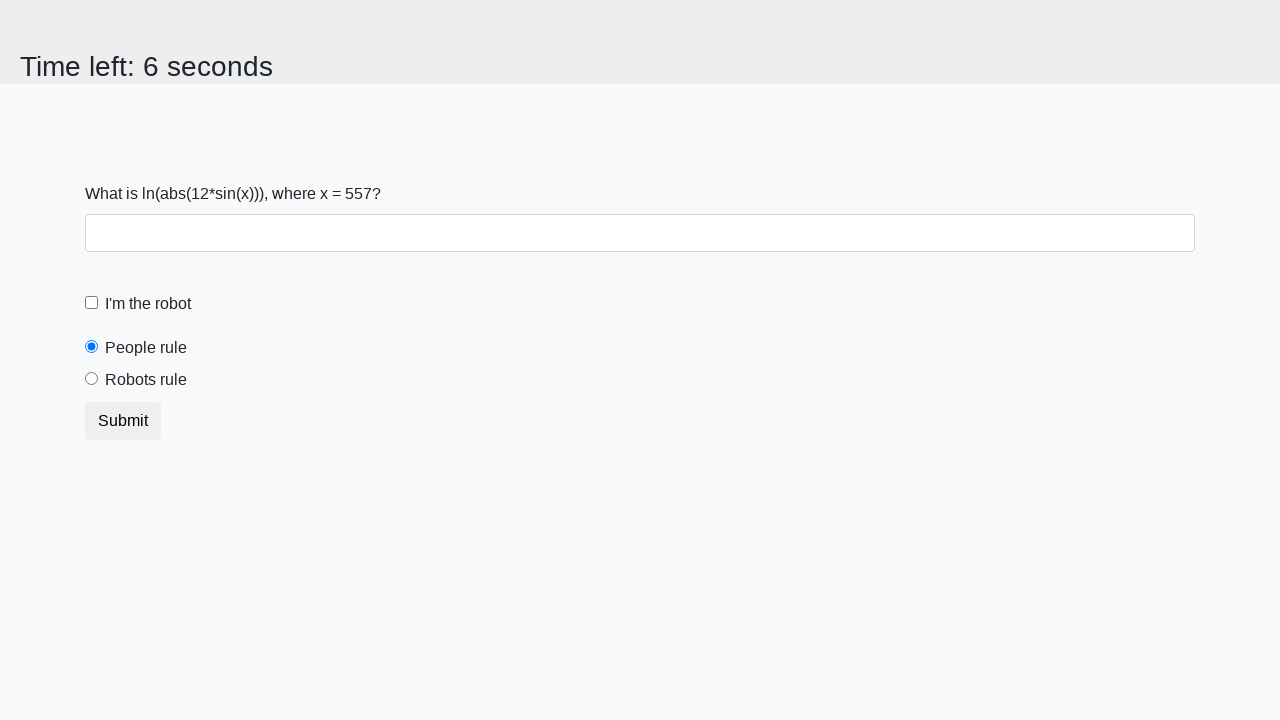

Filled answer field with calculated result on #answer
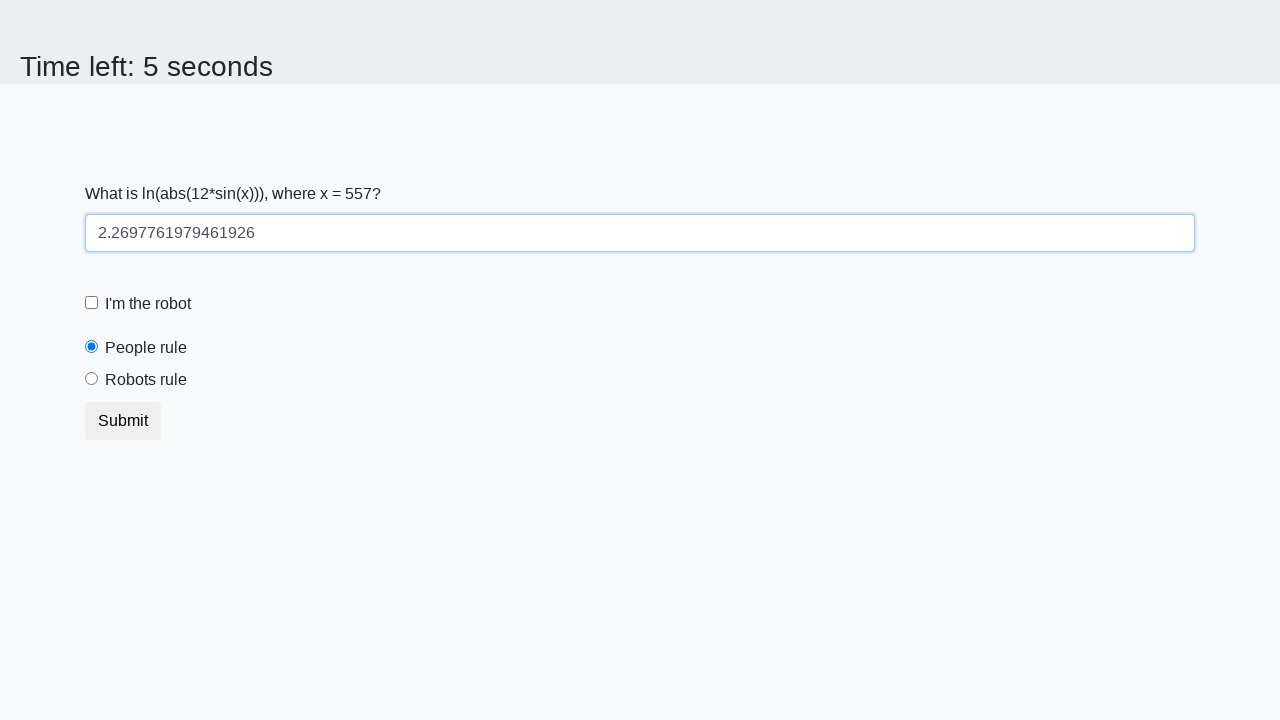

Clicked robot checkbox at (92, 303) on #robotCheckbox
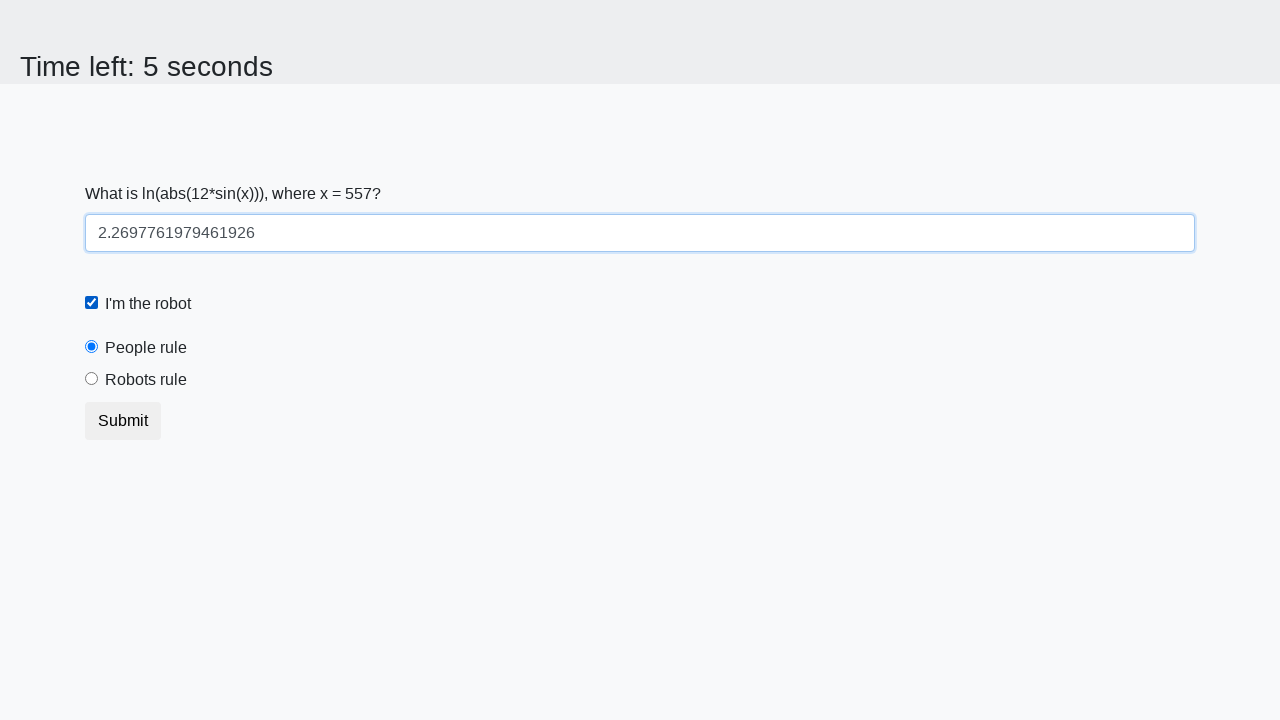

Selected 'robots rule' radio button at (92, 379) on #robotsRule
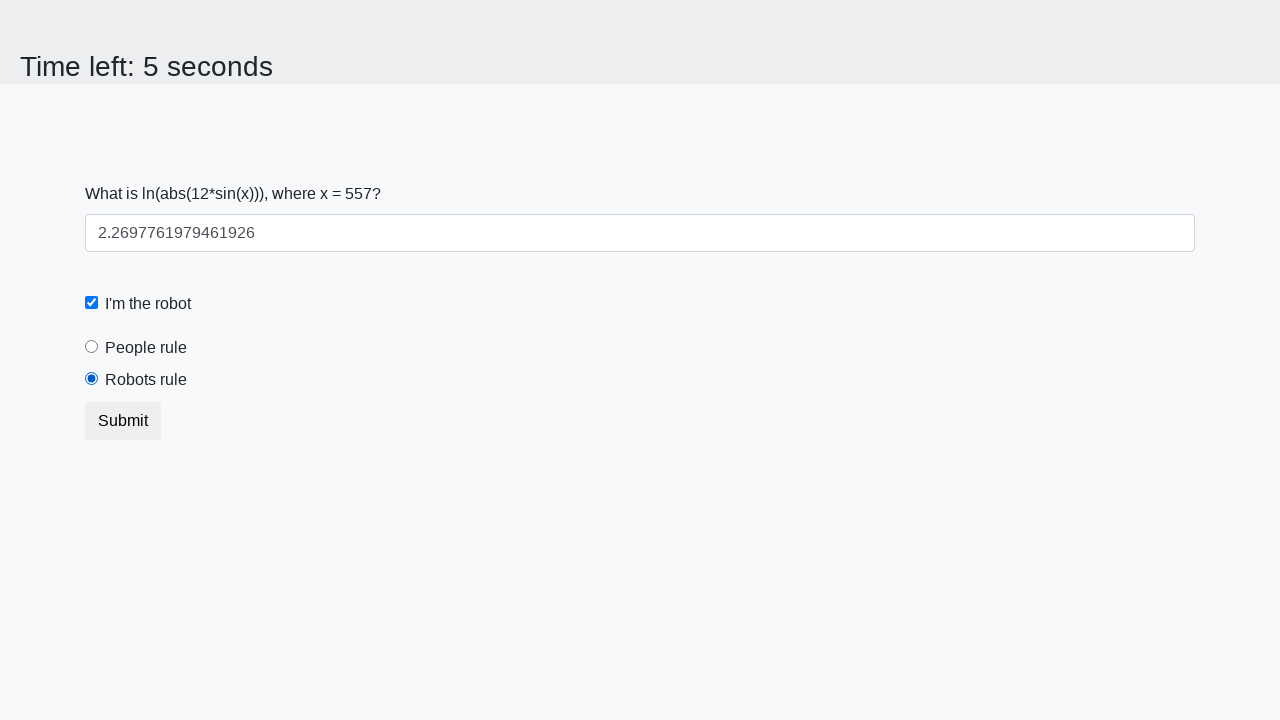

Clicked submit button to complete form at (123, 421) on button.btn
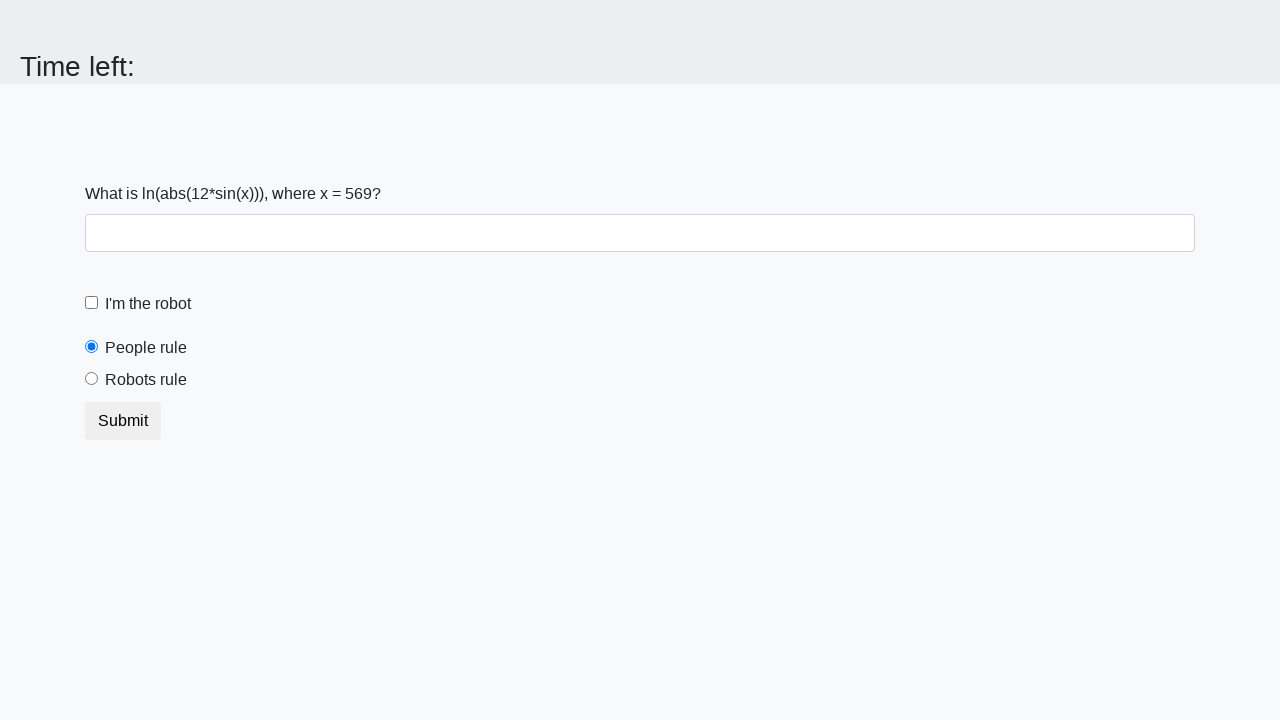

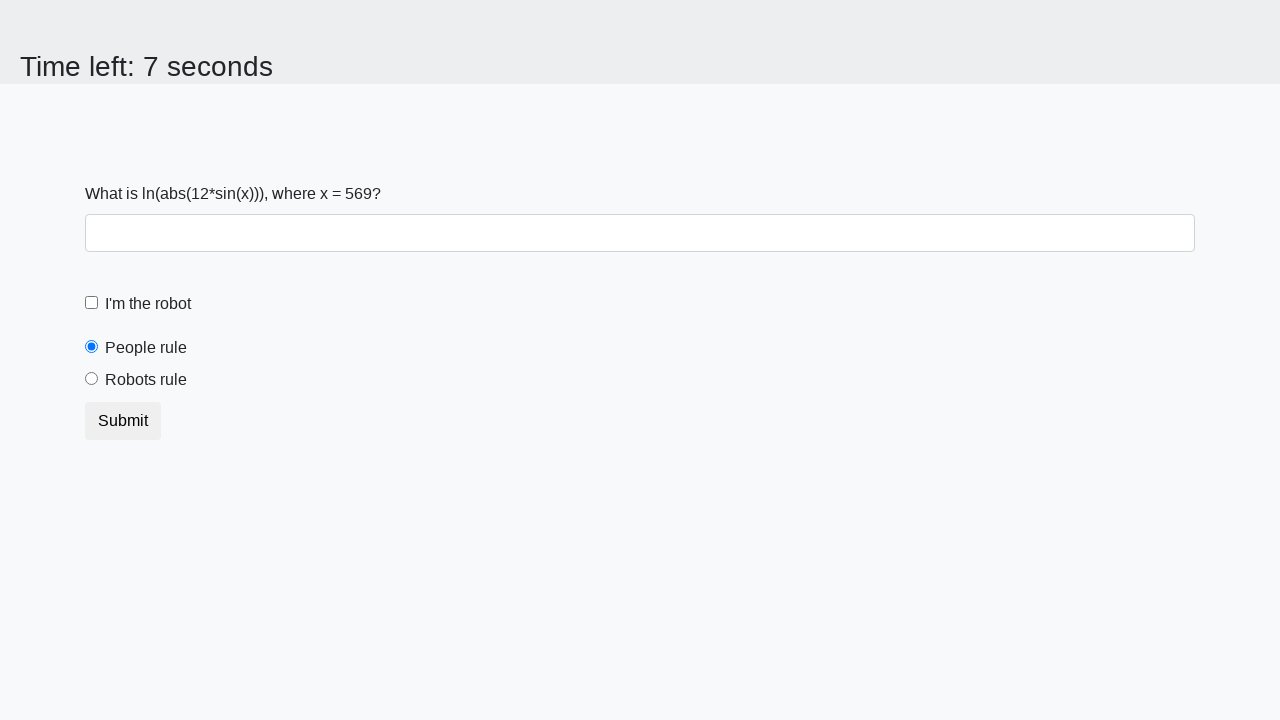